Tests key presses page by pressing Enter key and verifying the result is displayed

Starting URL: http://the-internet.herokuapp.com/key_presses

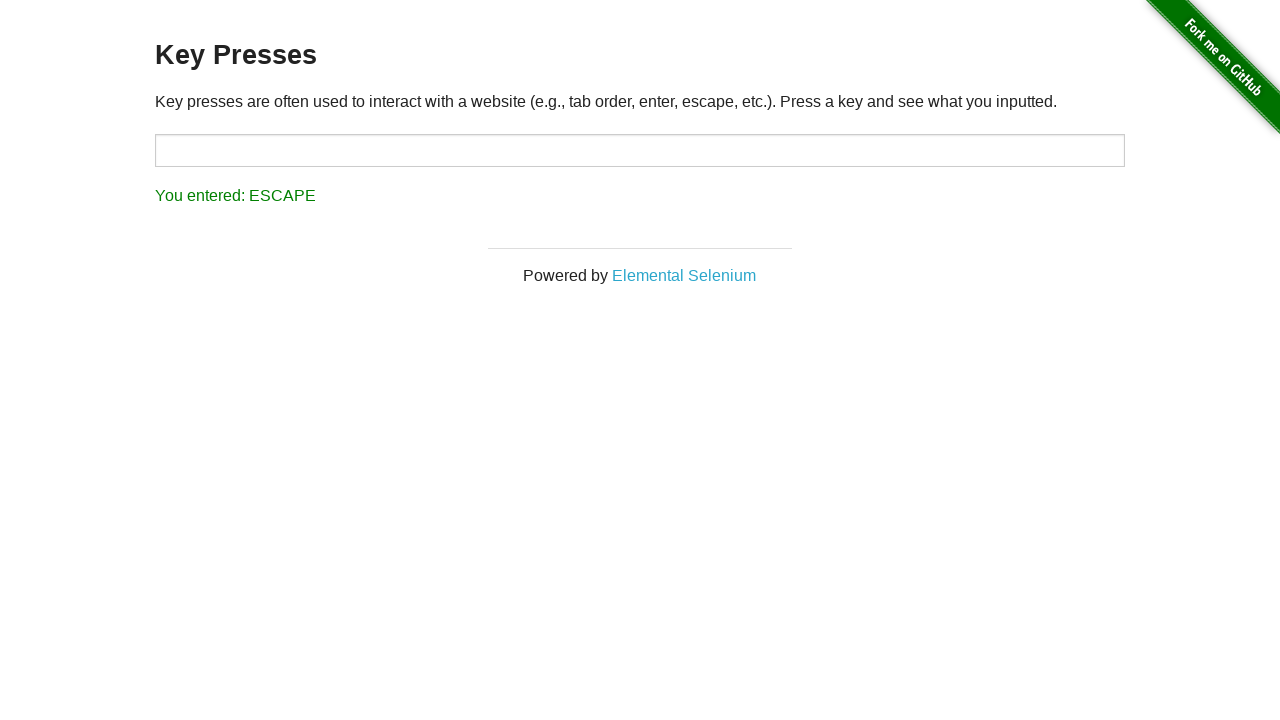

Waited for example element to load
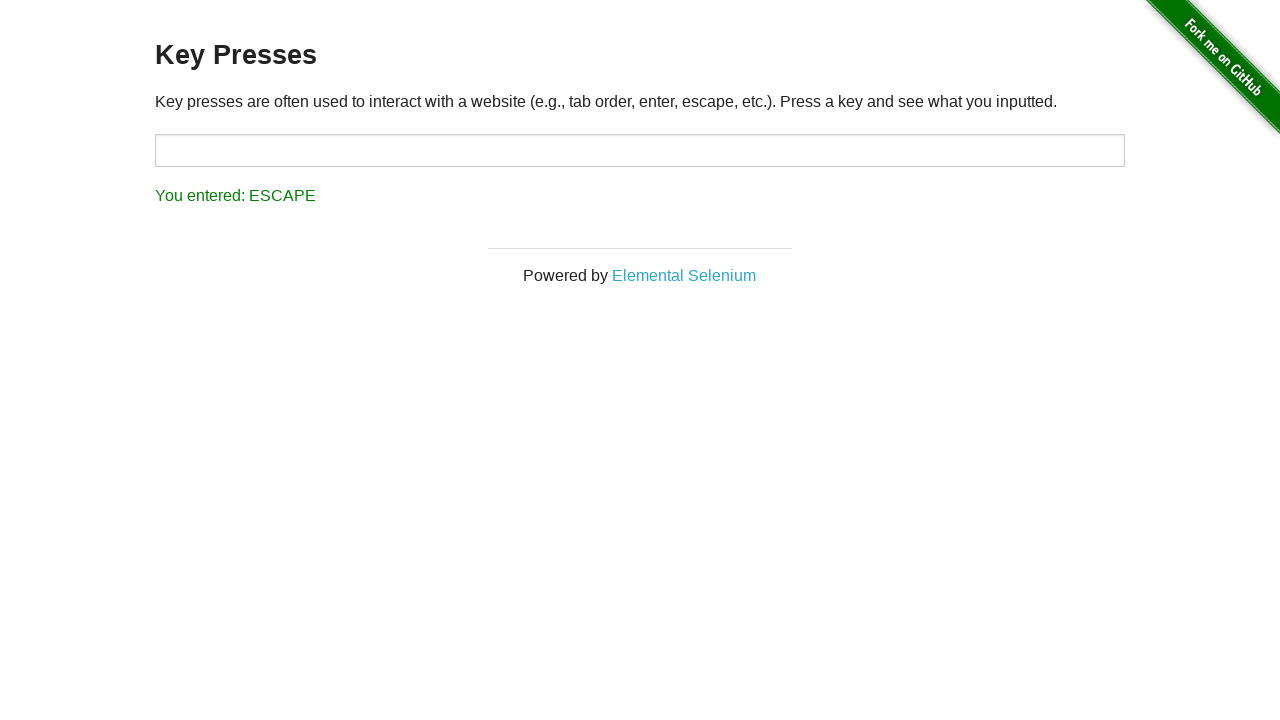

Pressed Enter key
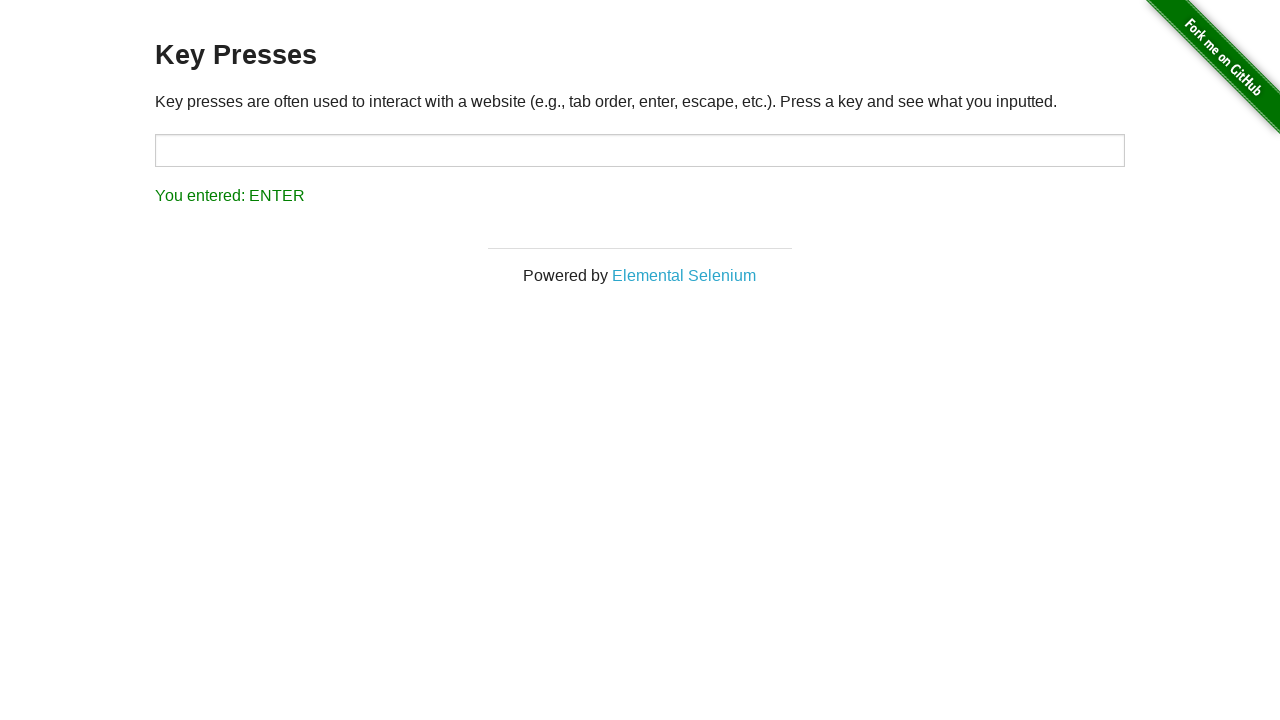

Verified result element displayed the key press
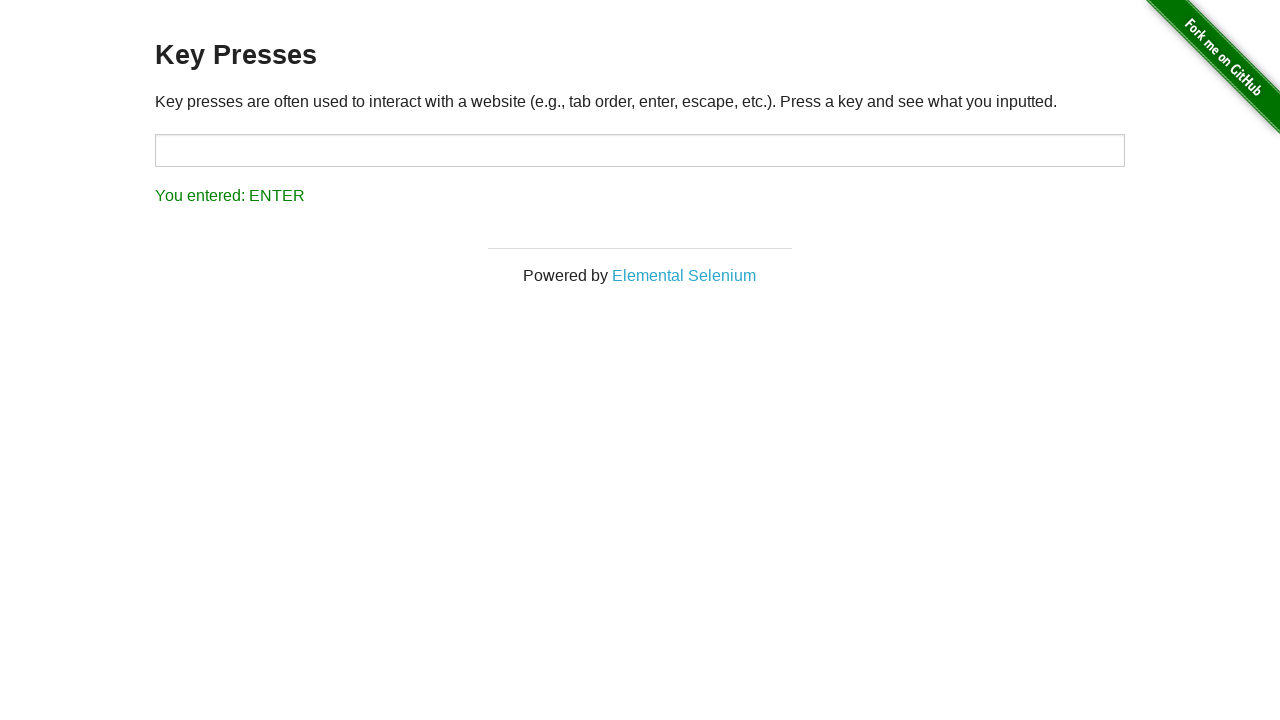

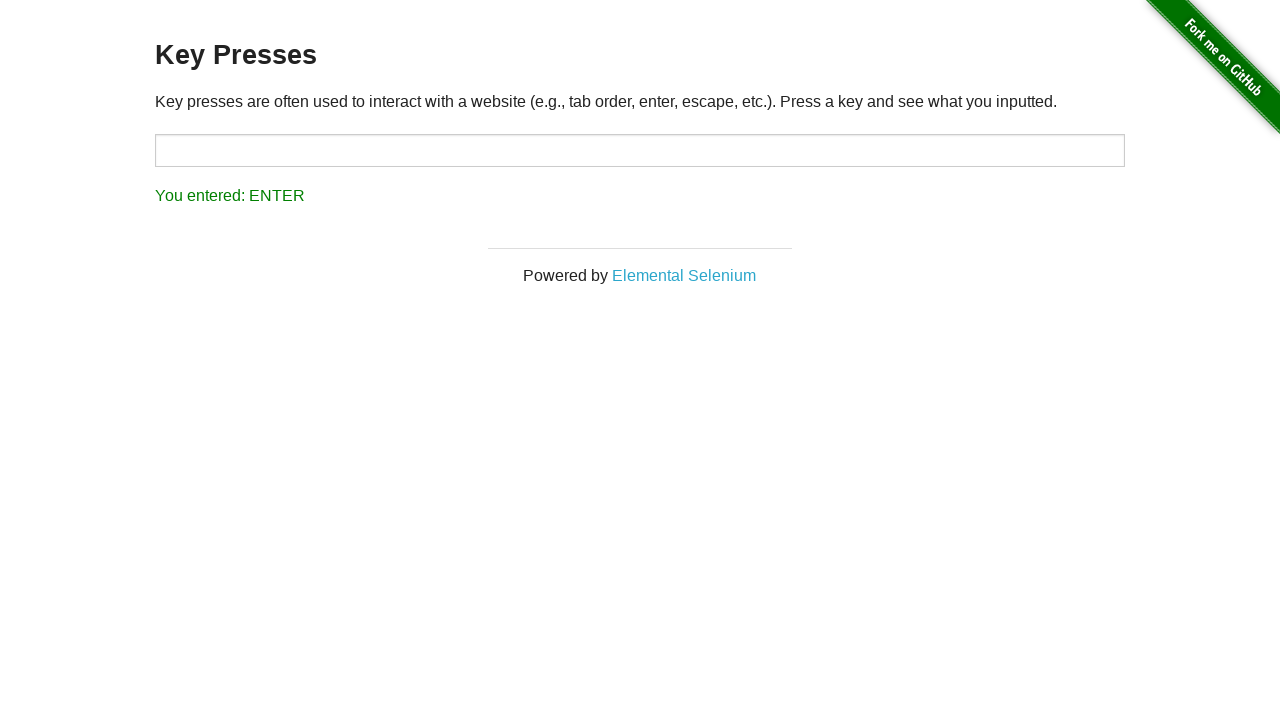